Tests various text input field interactions including entering text, appending text, getting values, clearing fields, and checking field states

Starting URL: https://letcode.in/edit

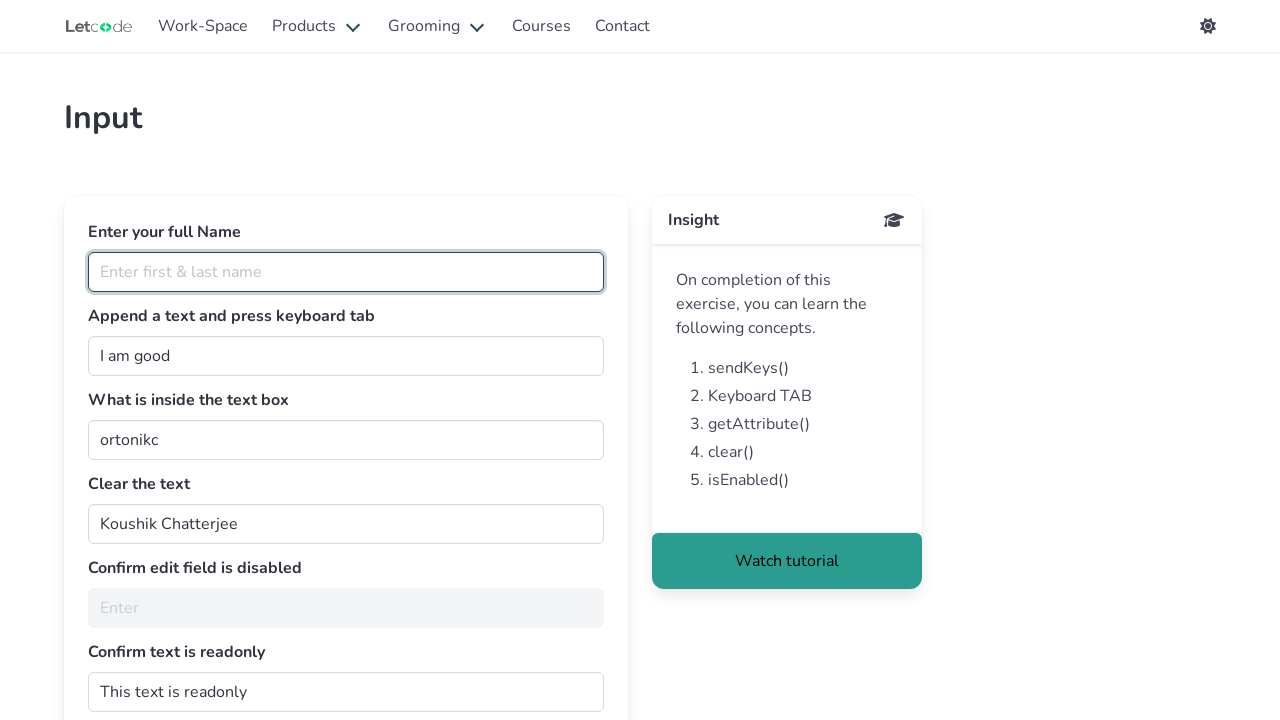

Filled full name field with 'Varun Rahav' on #fullName
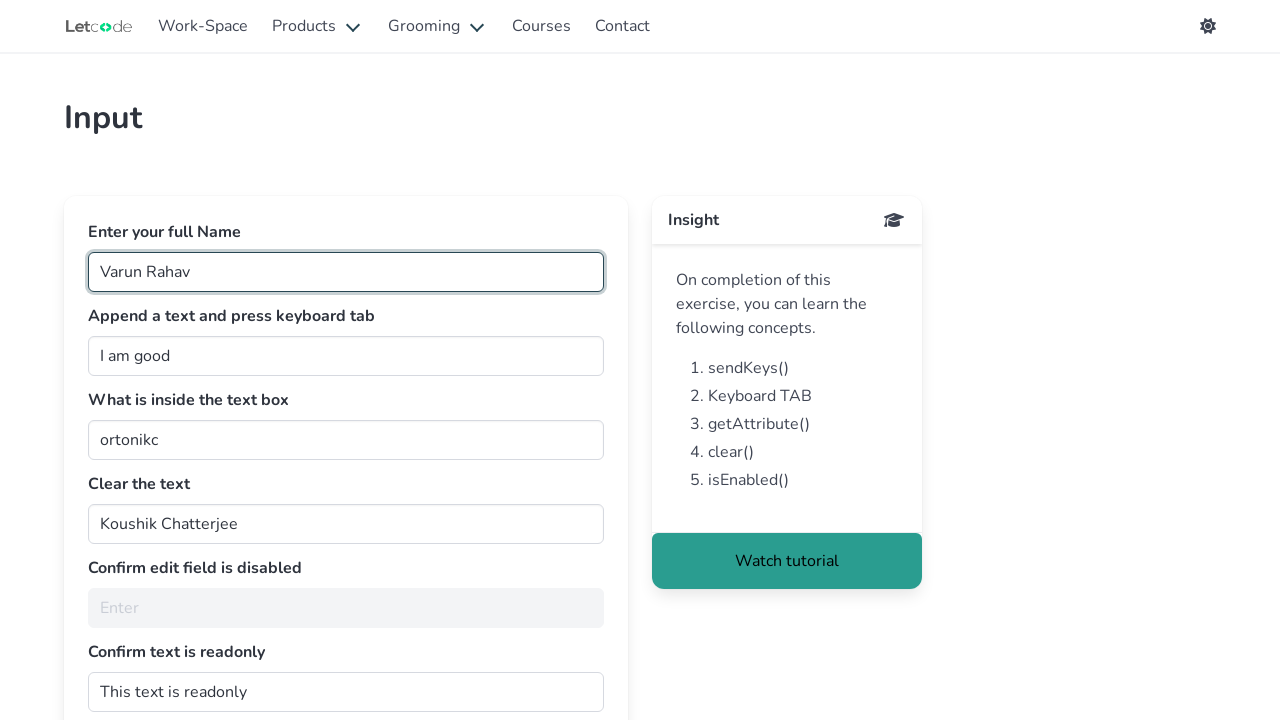

Appended ' and talent boy' to join field on #join
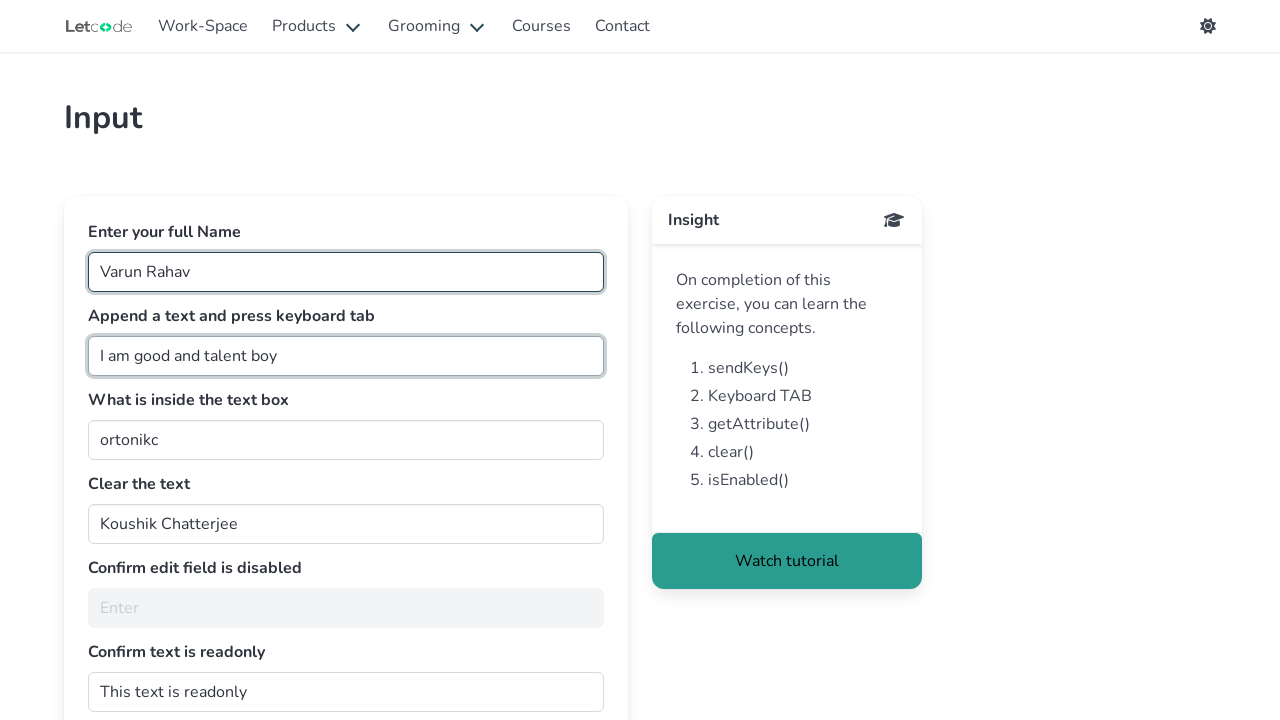

Pressed Tab key to move to next field
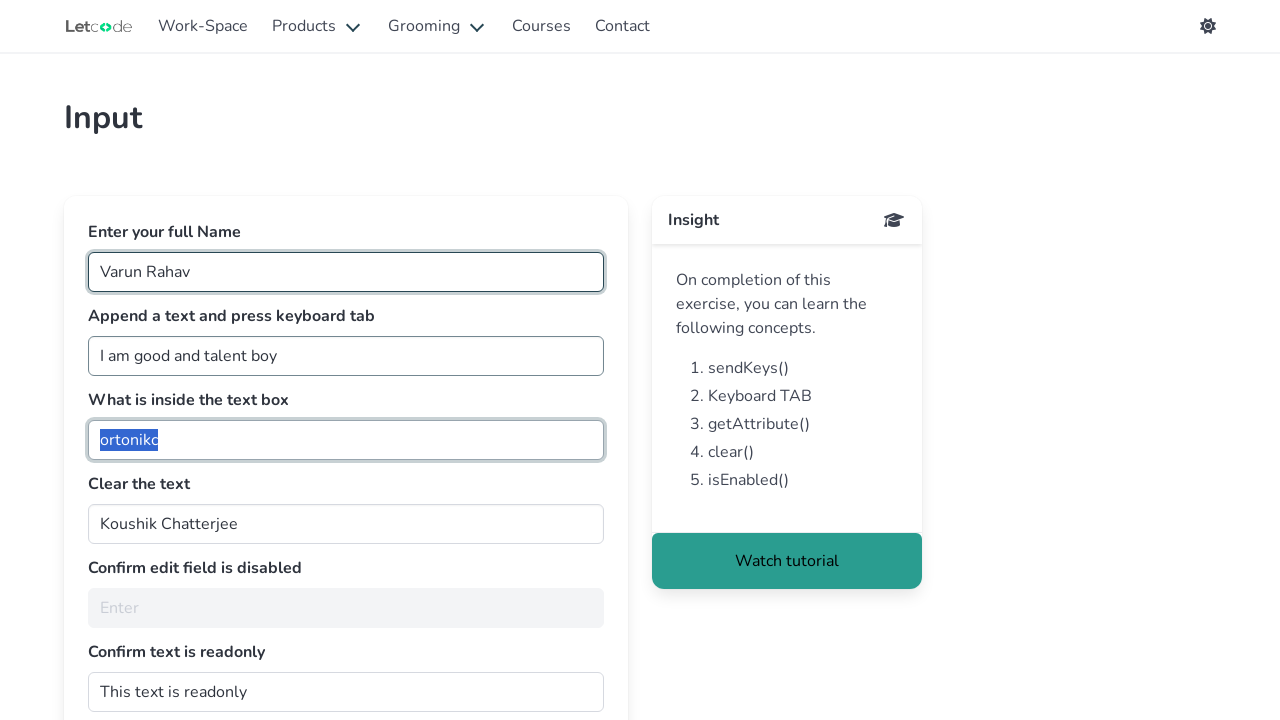

Retrieved text value from getMe field: 'ortonikc'
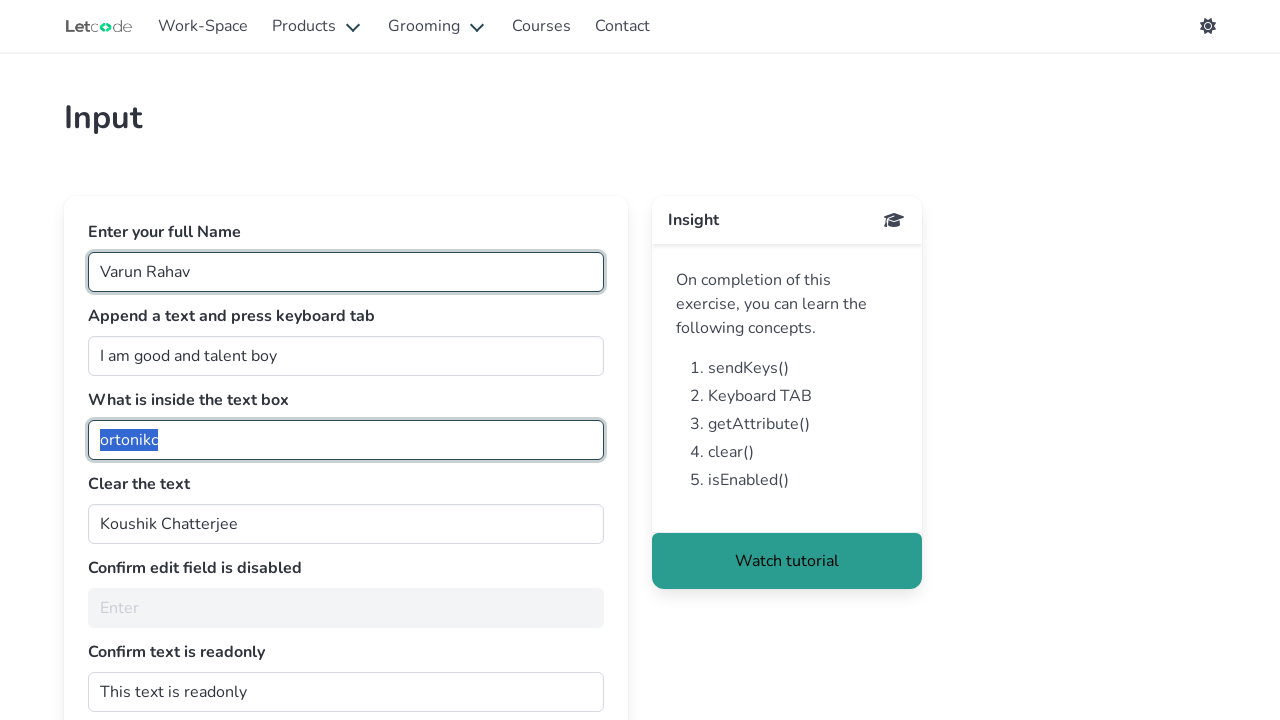

Cleared the clearMe text field on #clearMe
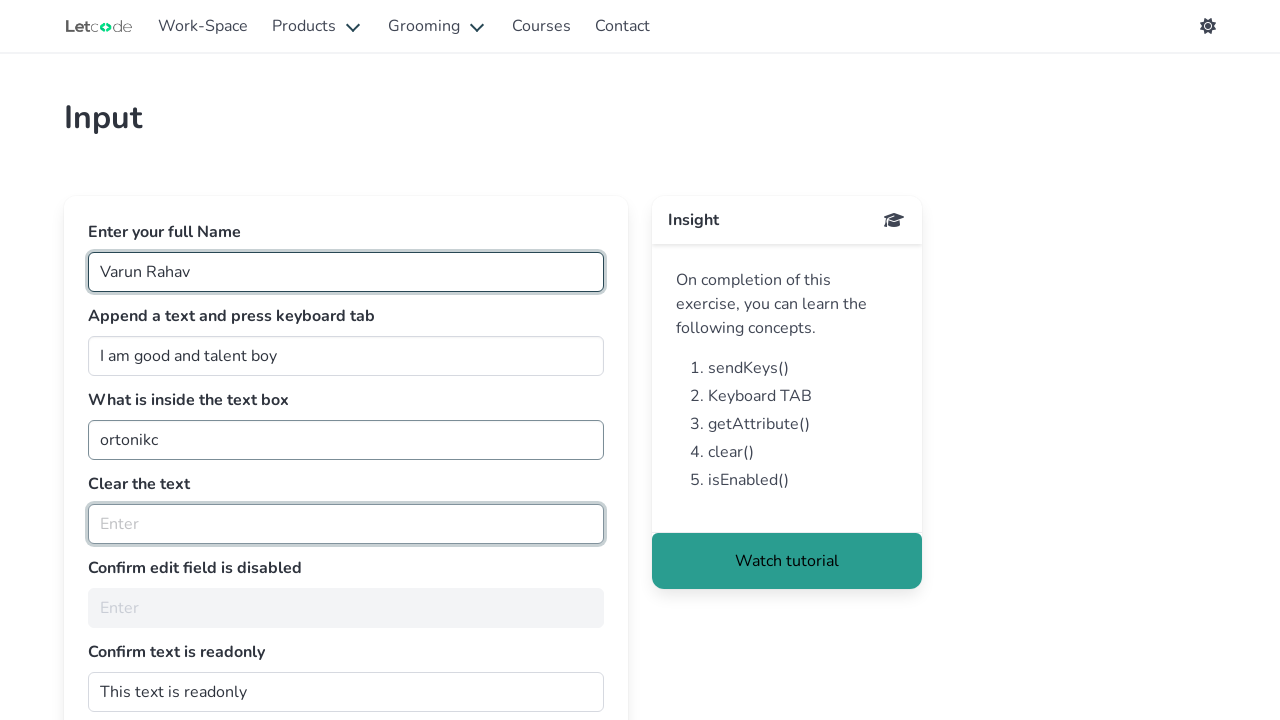

Checked if noEdit field is disabled: True
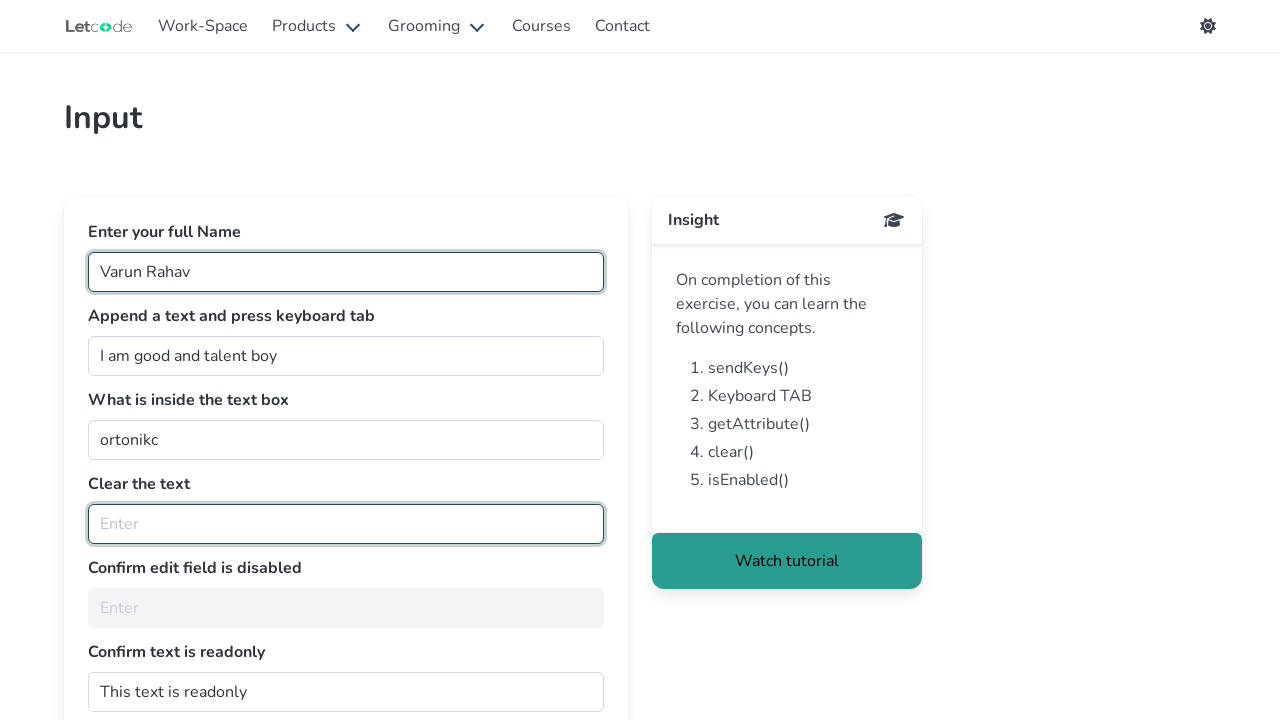

Retrieved readonly attribute from dontwrite field: 
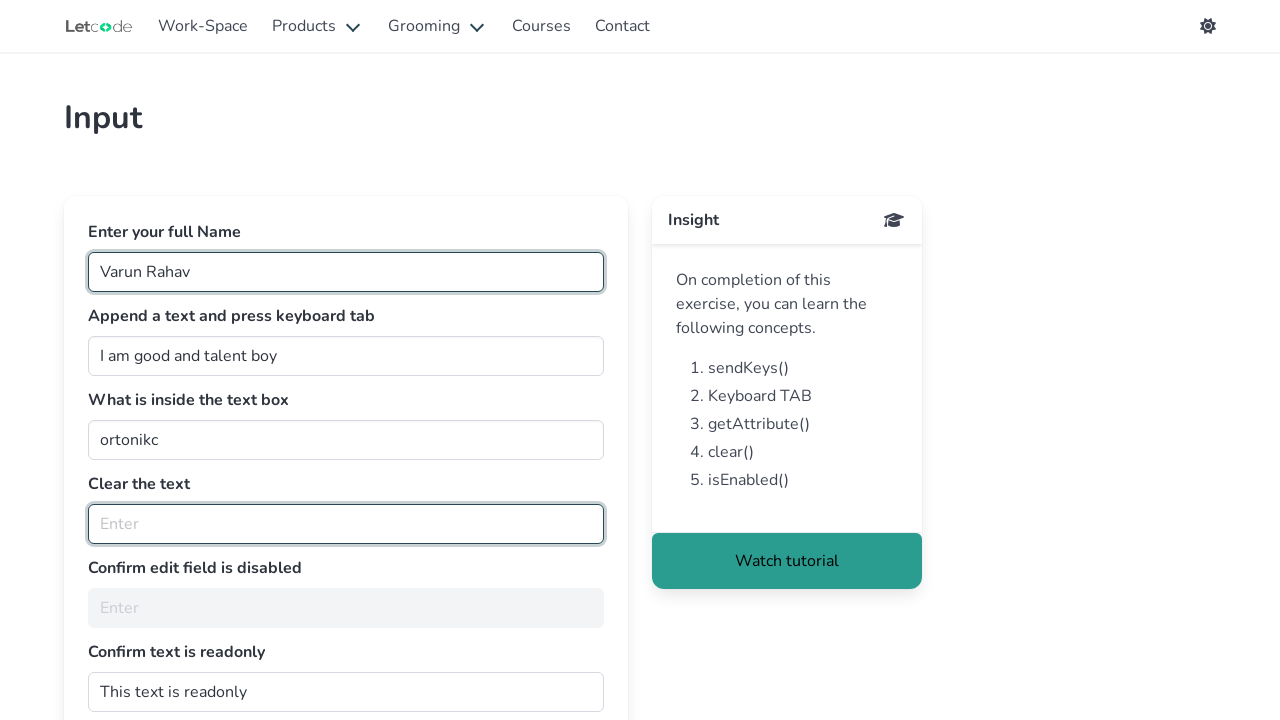

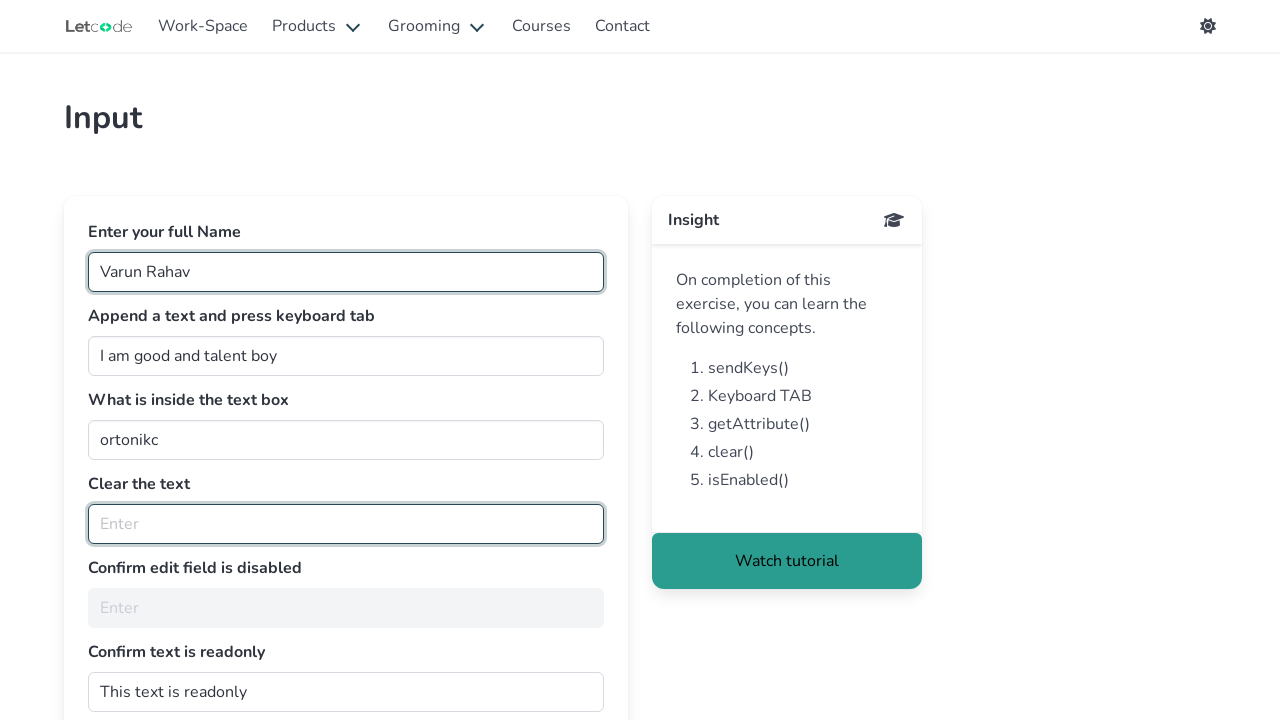